Navigates to the Puma India homepage and verifies that the page loads successfully by checking the current URL matches the expected URL.

Starting URL: https://in.puma.com/in/en

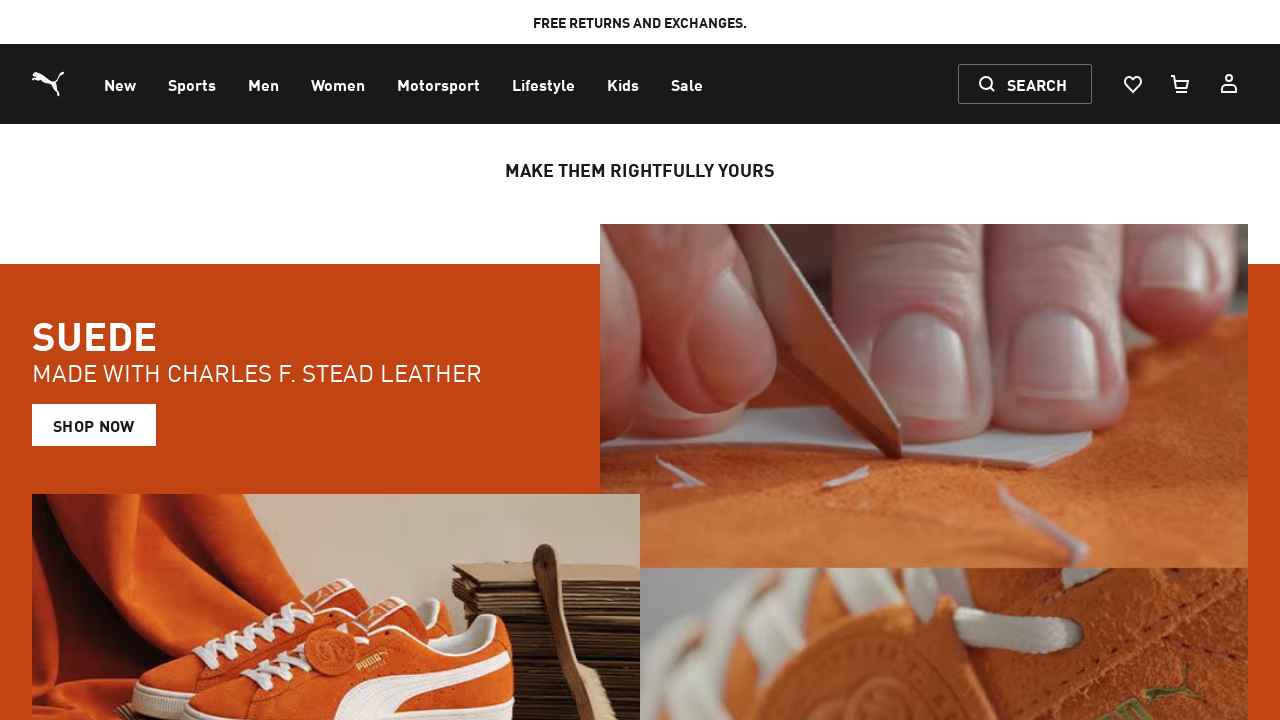

Waited for page to load (domcontentloaded state reached)
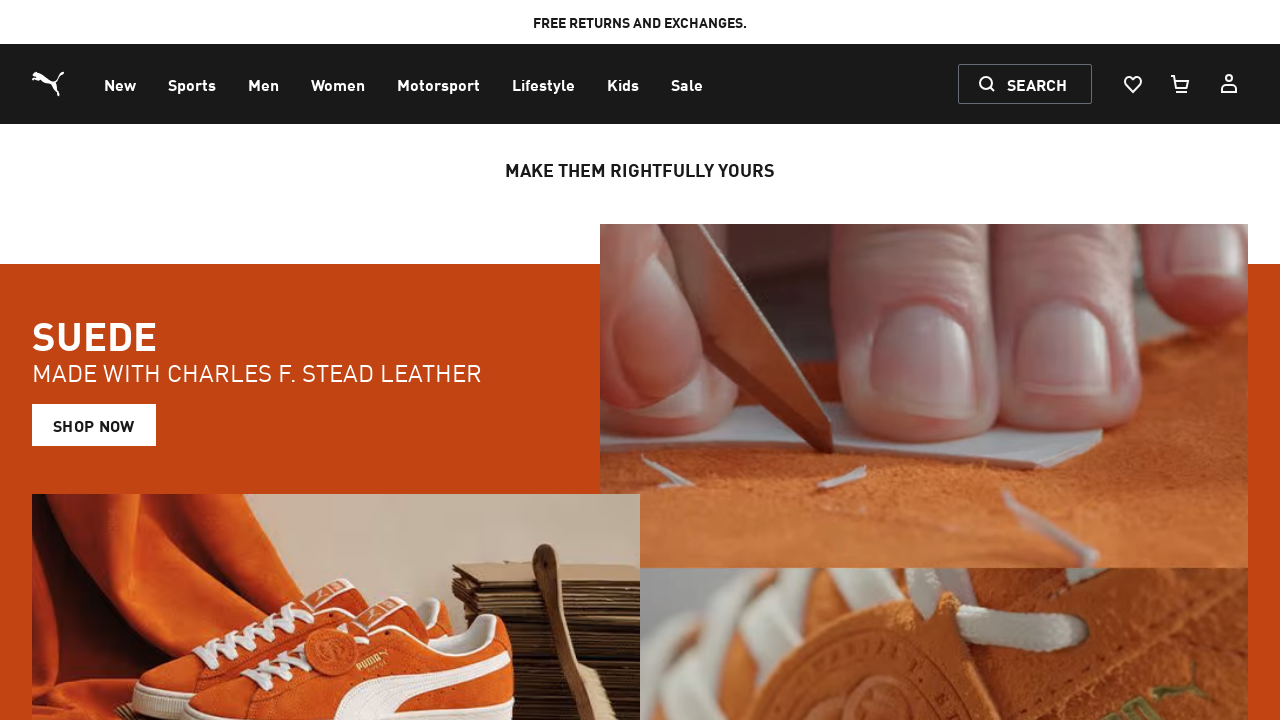

Verified that current URL matches expected Puma India homepage URL
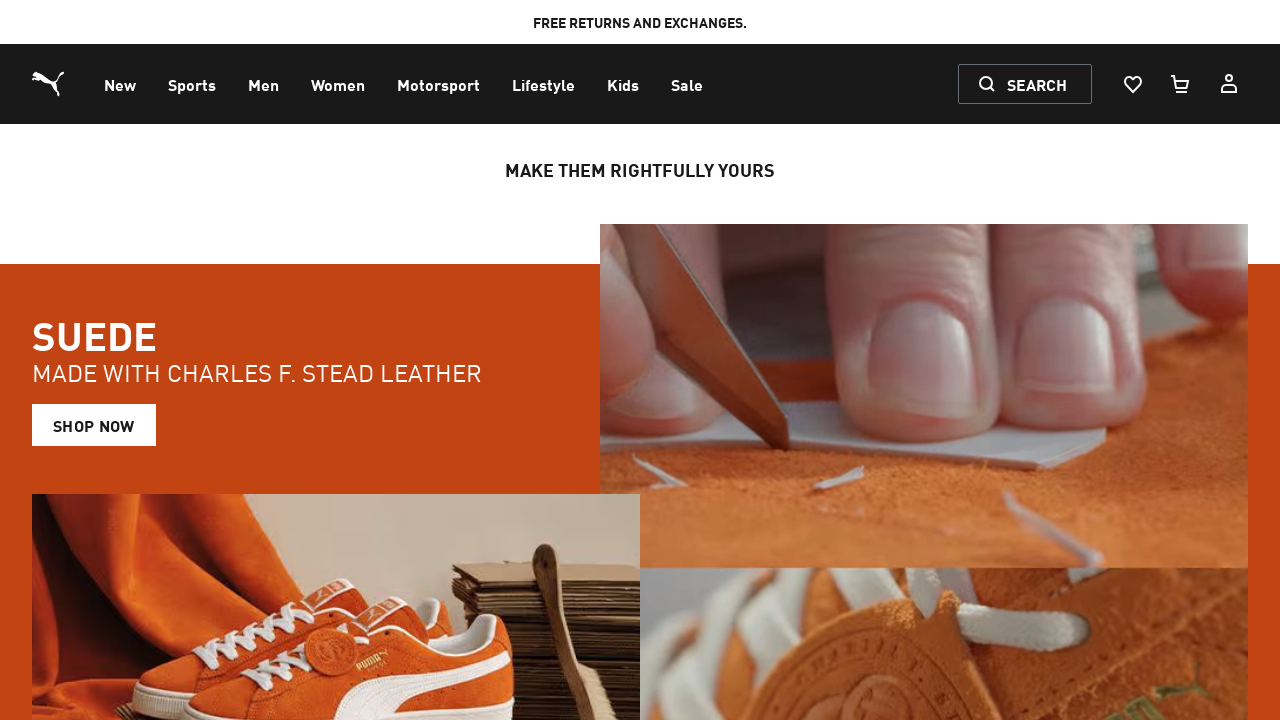

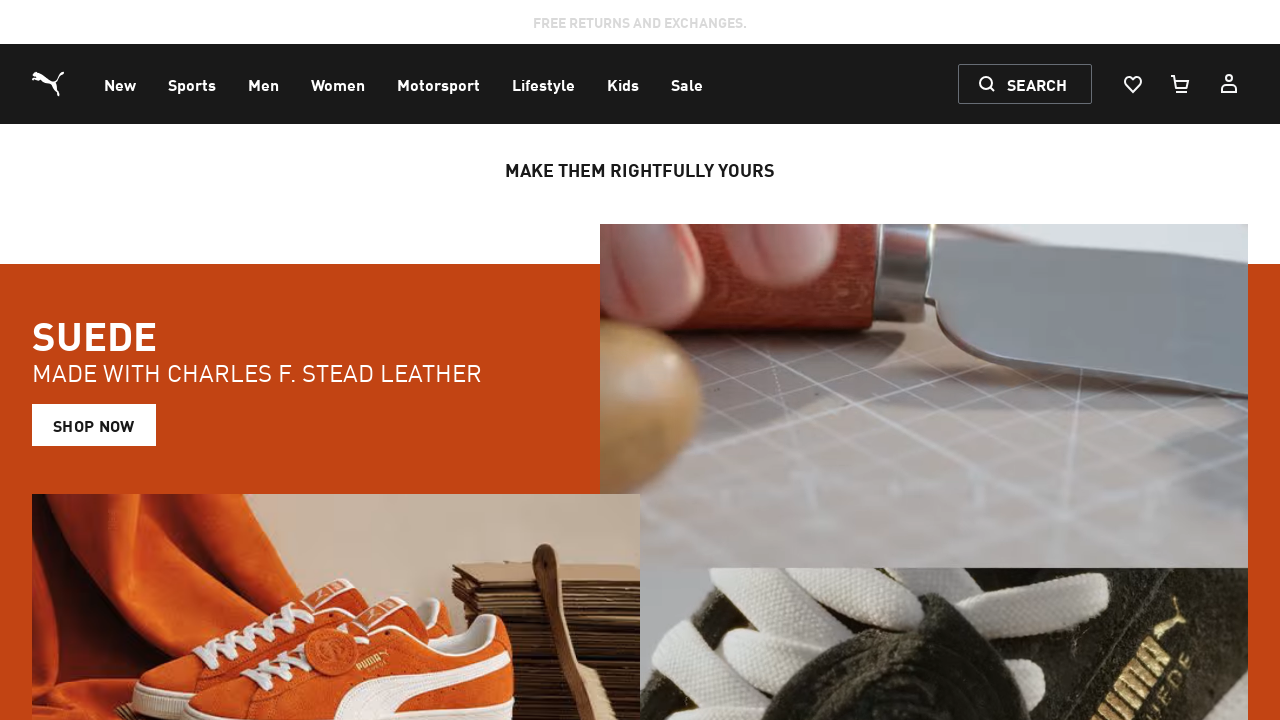